Tests form submission with username and password fields, verifying the success message appears

Starting URL: https://www.selenium.dev/selenium/web/web-form.html

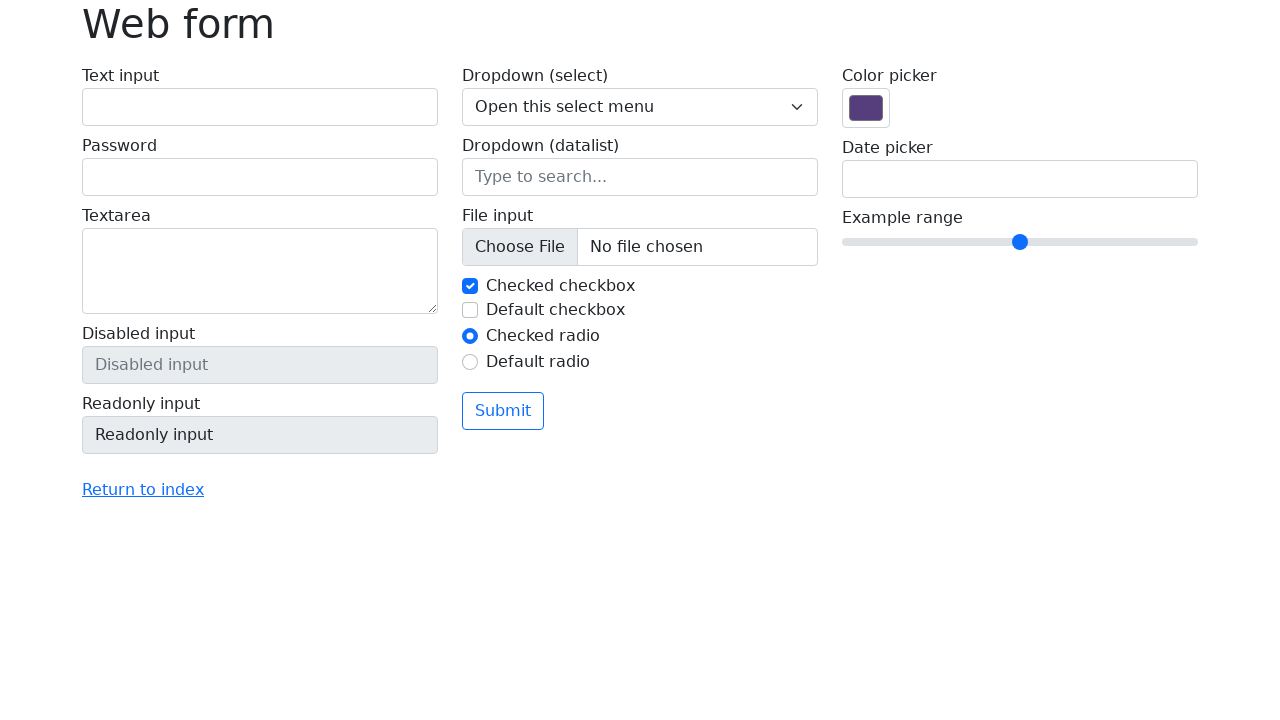

Filled username field with 'username' on #my-text-id
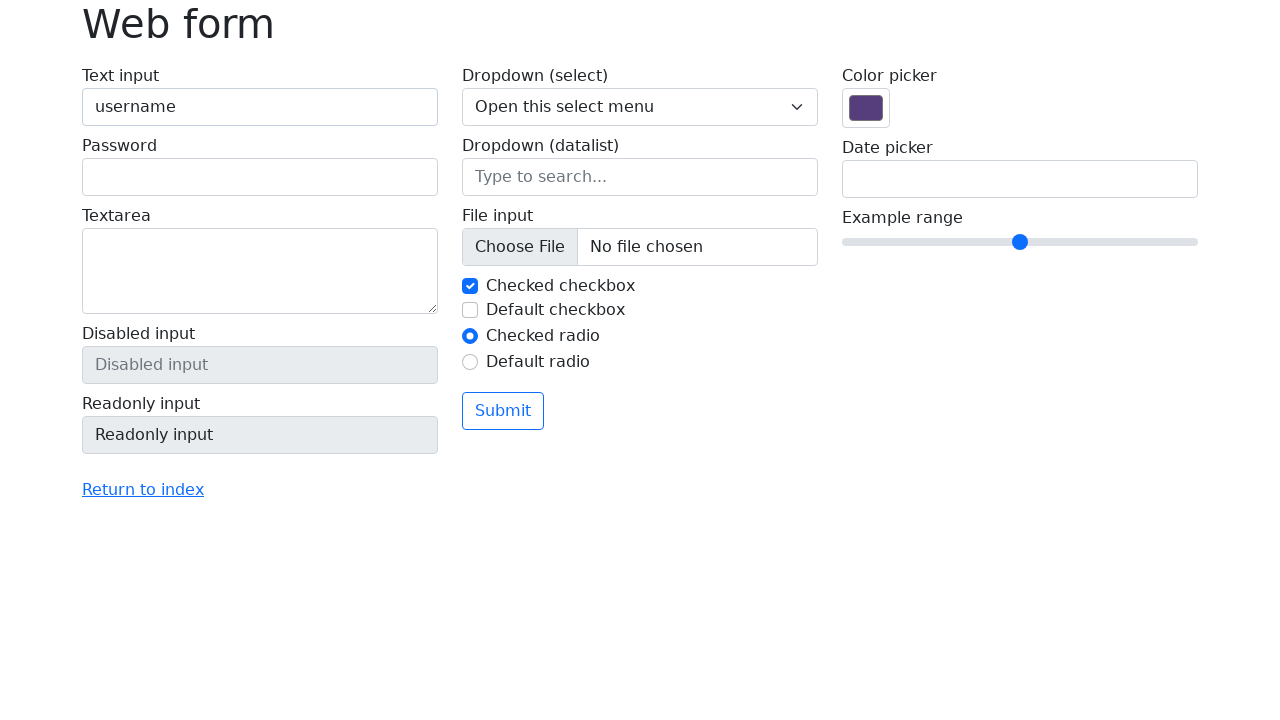

Filled password field with 'password123' on input[name='my-password']
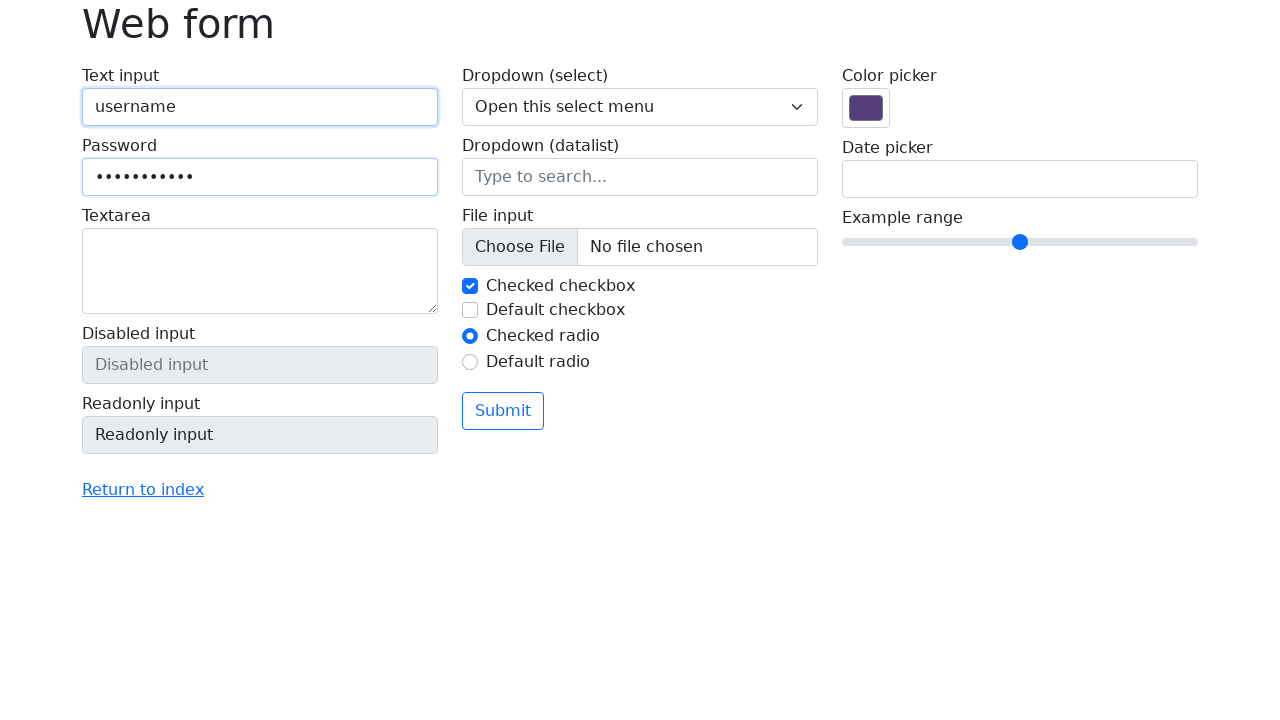

Clicked submit button to submit form at (503, 411) on button
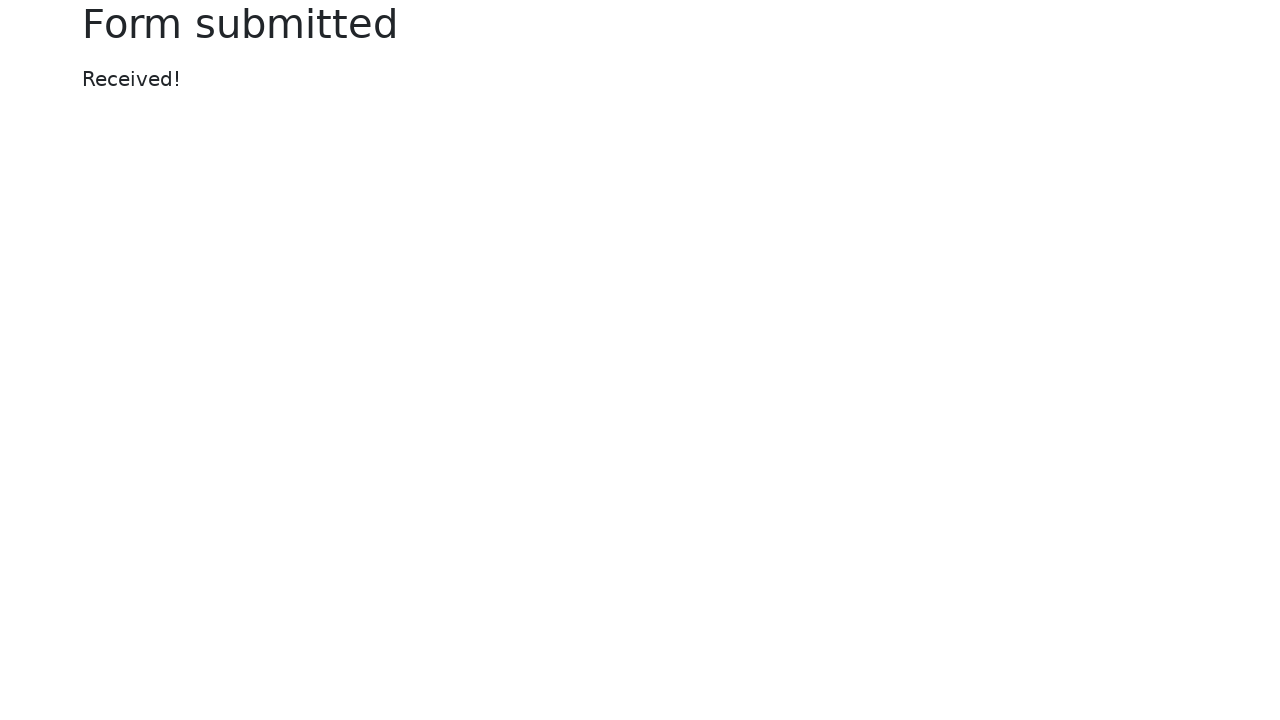

Located success message element
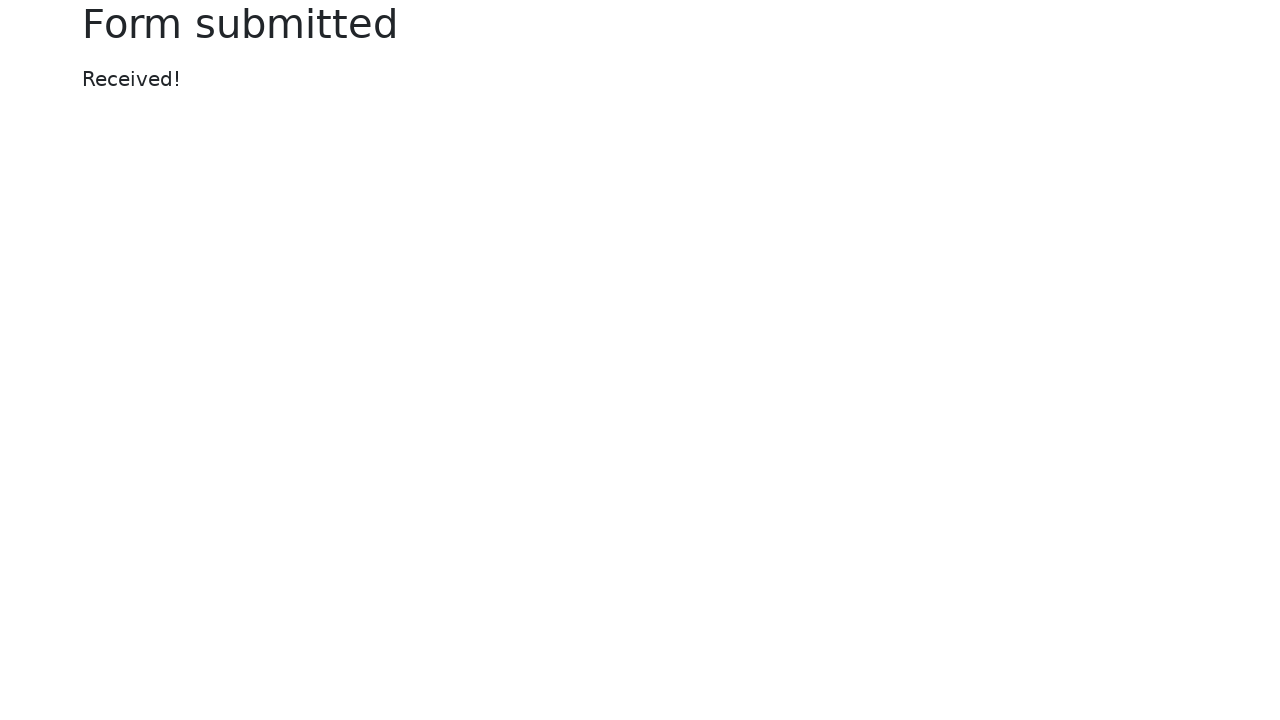

Verified success message displays 'Received!'
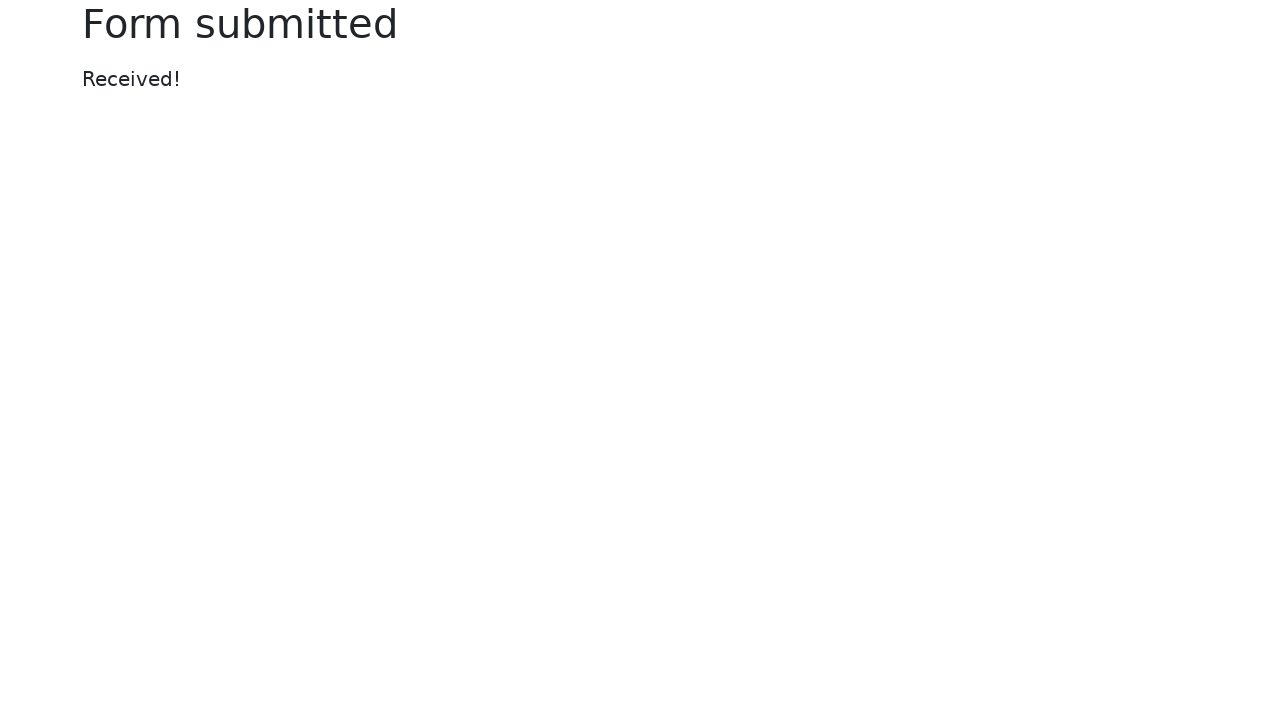

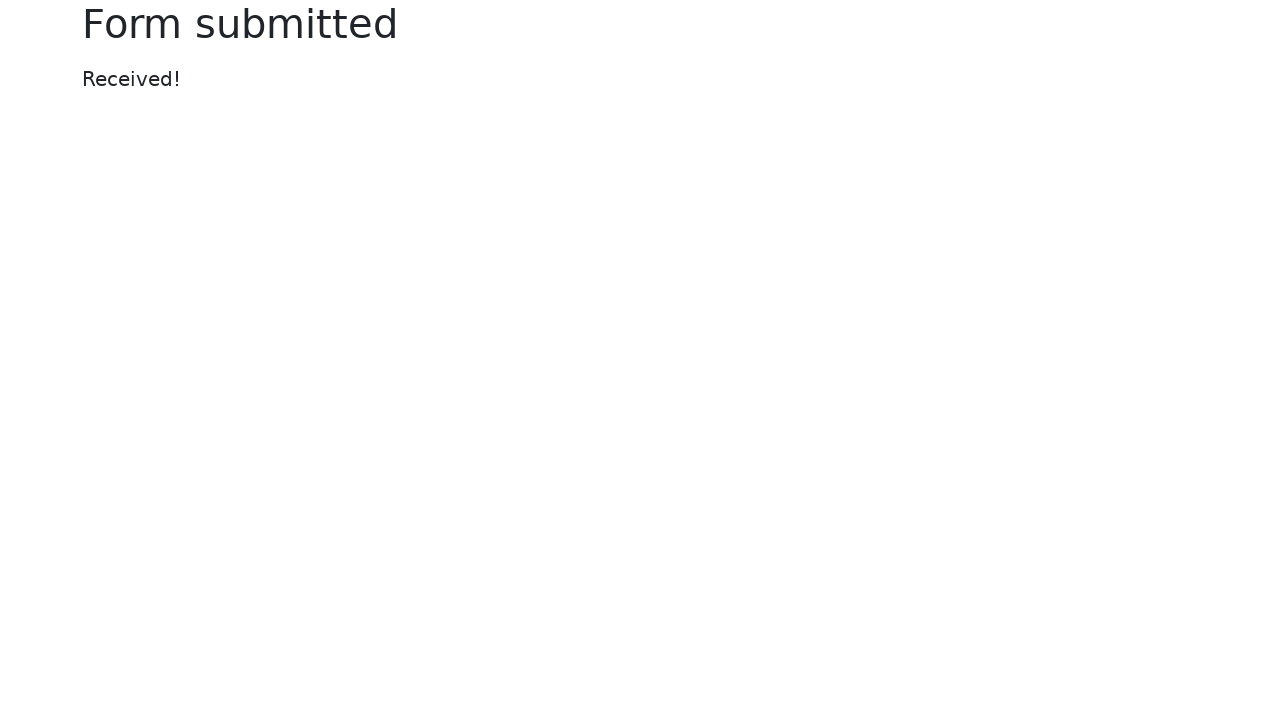